Tests a form submission by filling multiple input fields with various data types and verifying field validation colors after submission

Starting URL: https://bonigarcia.dev/selenium-webdriver-java/data-types.html

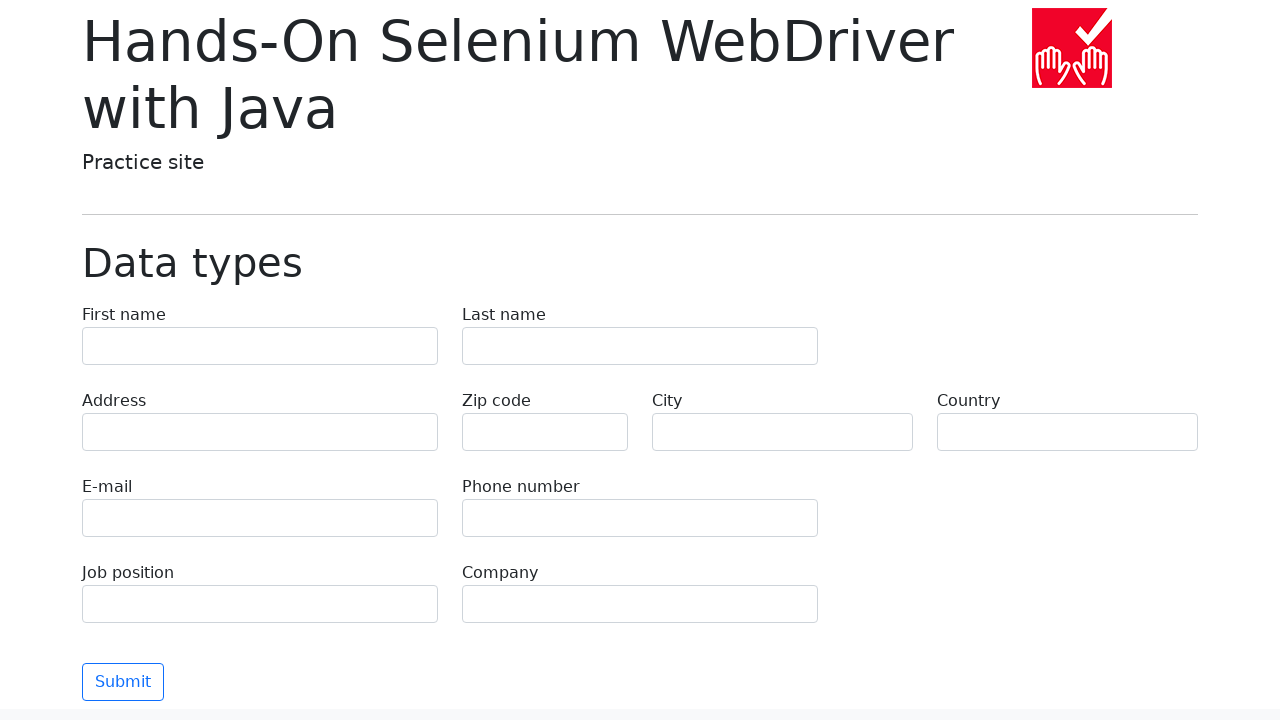

Filled first name field with 'Иван' on [name='first-name']
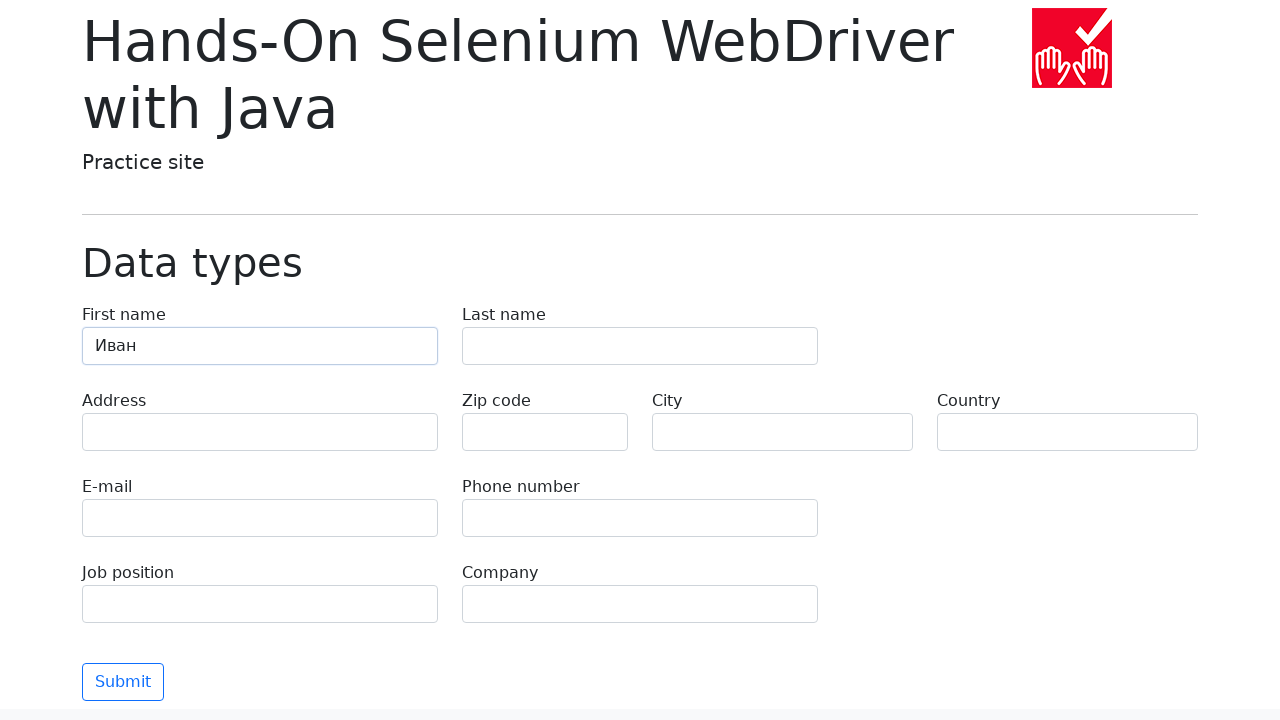

Filled last name field with 'Петров' on [name='last-name']
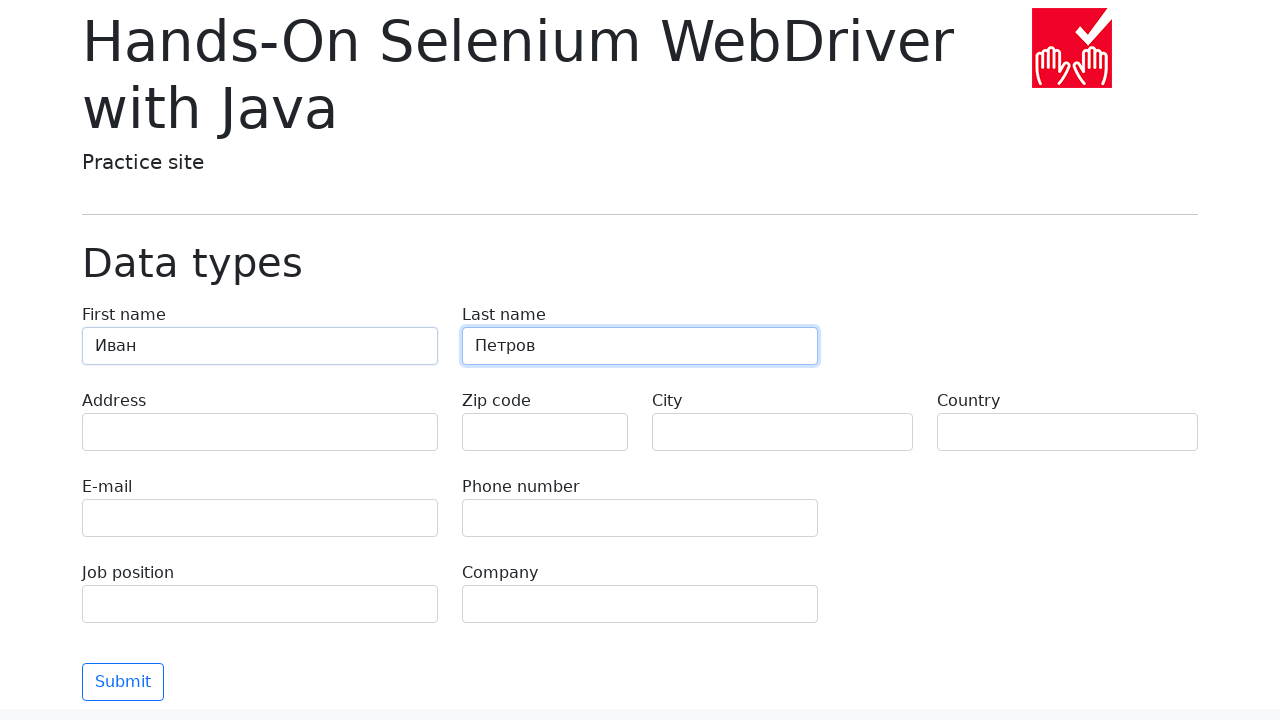

Filled address field with 'Ленина, 55-3' on [name='address']
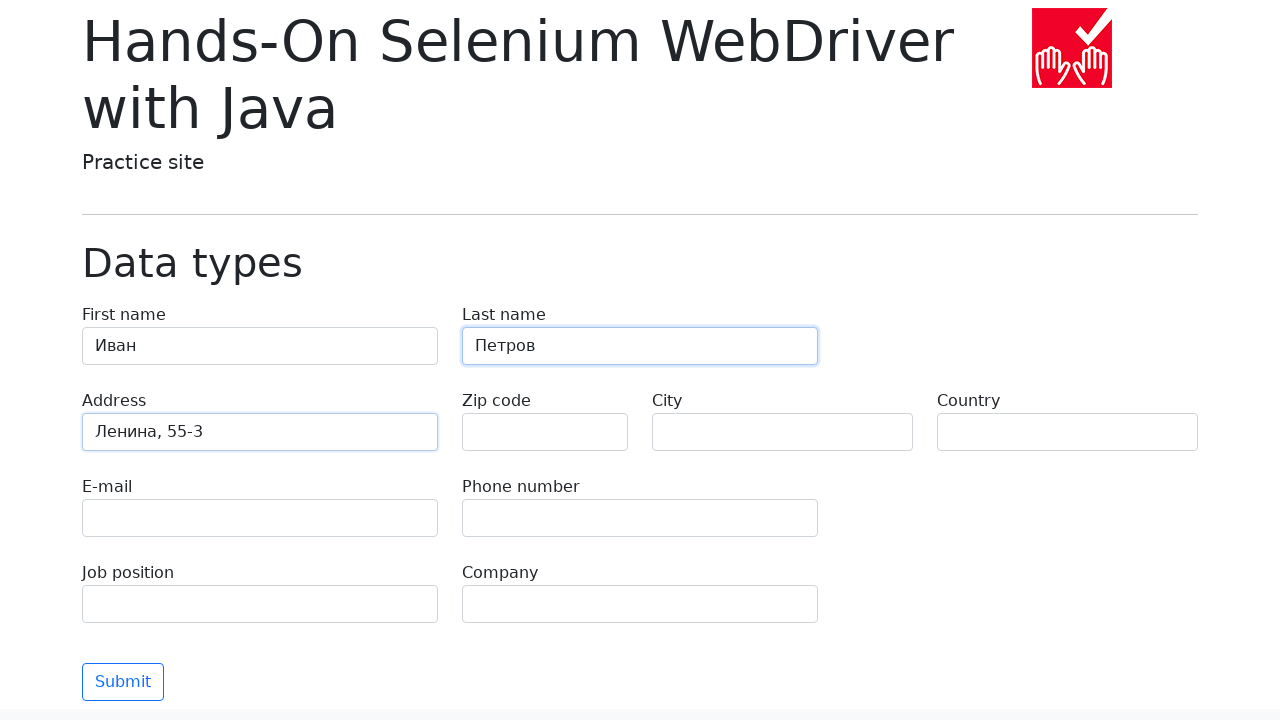

Left zip code field empty for validation testing on [name='zip-code']
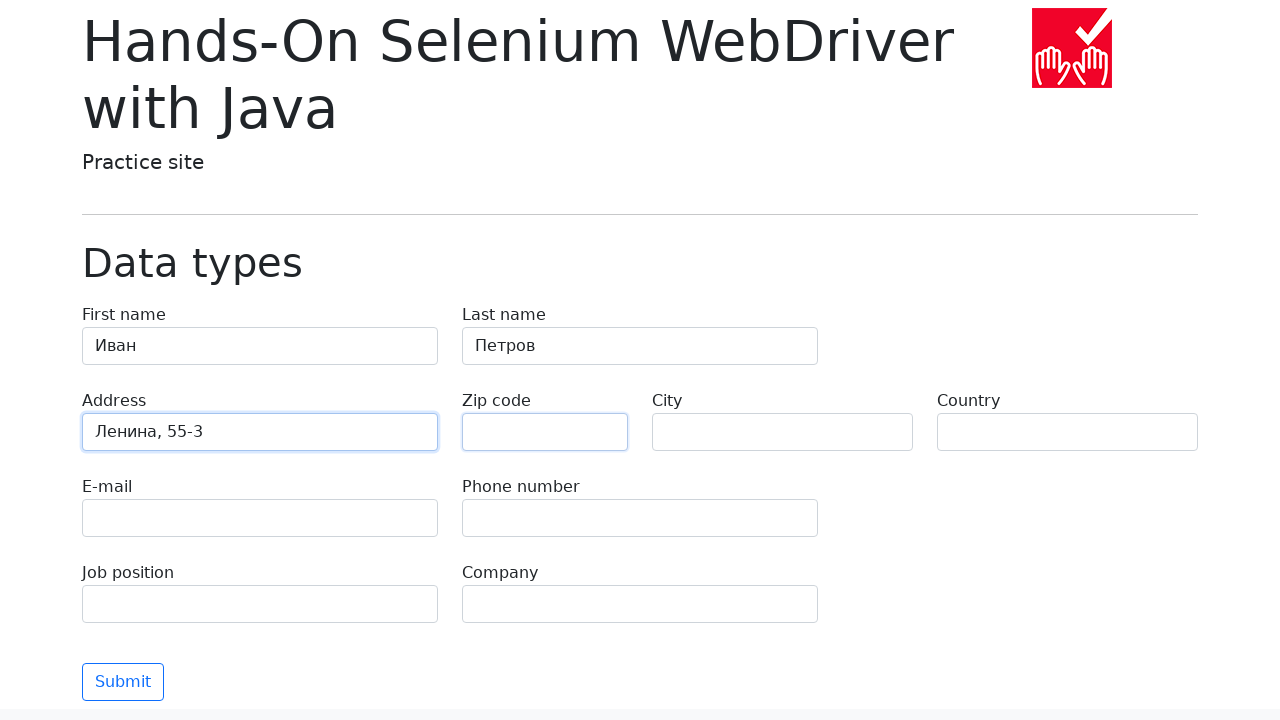

Filled city field with 'Москва' on [name='city']
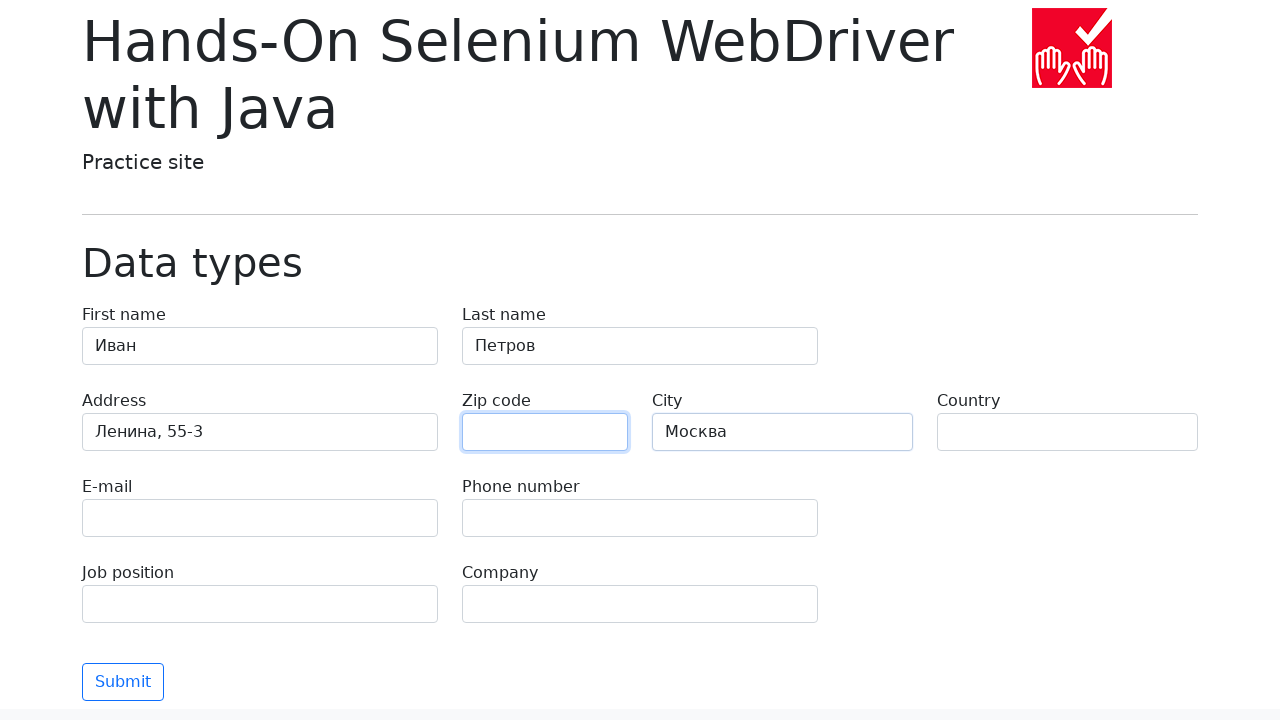

Filled country field with 'Россия' on [name='country']
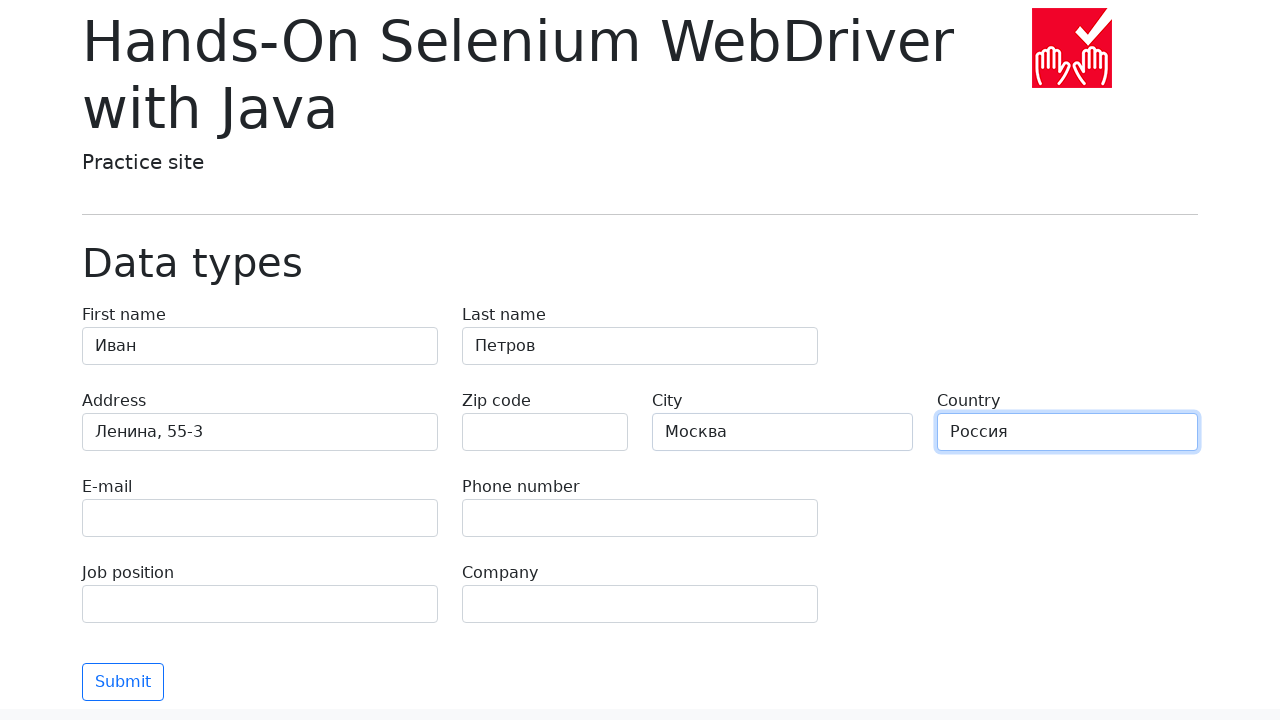

Filled email field with 'test@skypro.com' on [name='e-mail']
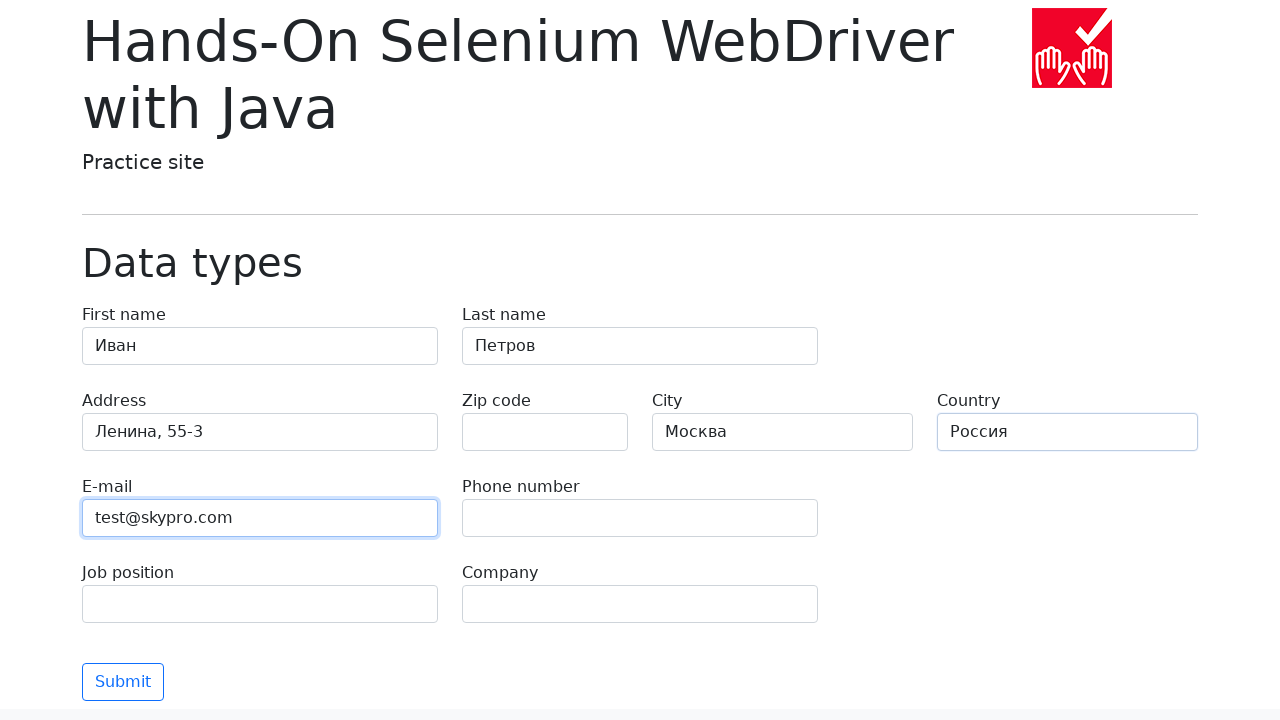

Filled phone field with '+7985899998787' on [name='phone']
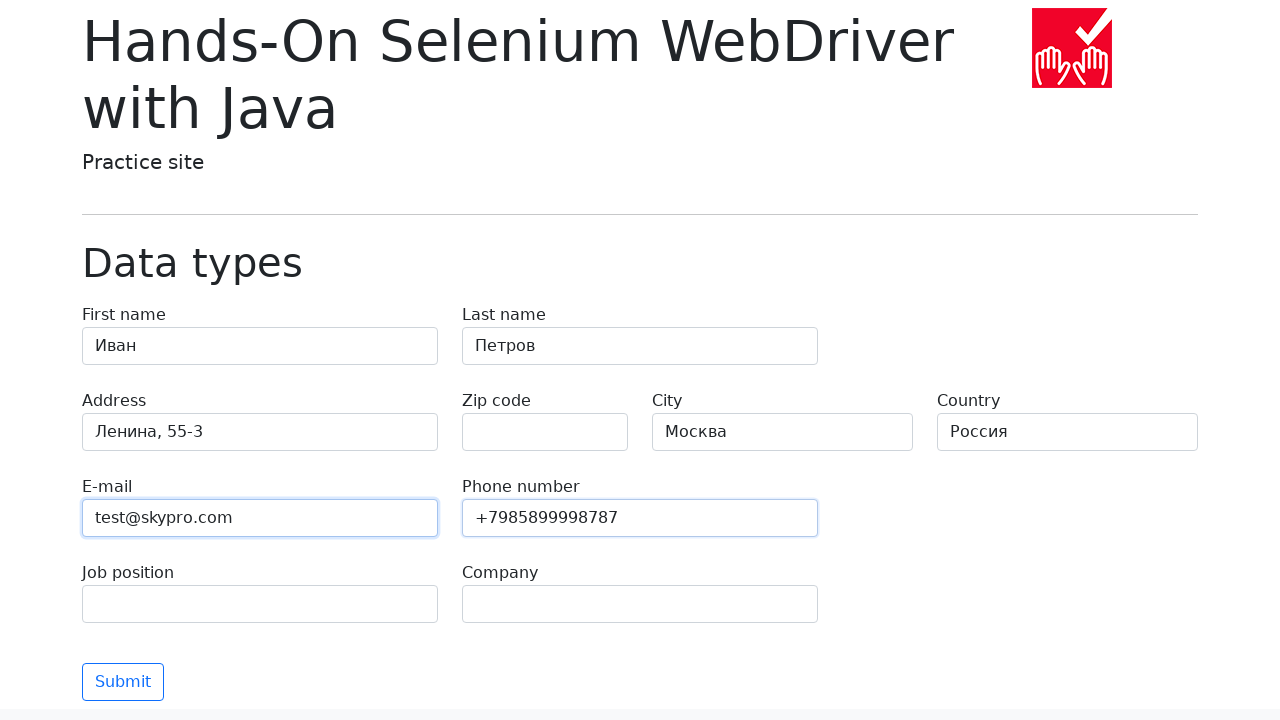

Filled job position field with 'QA' on [name='job-position']
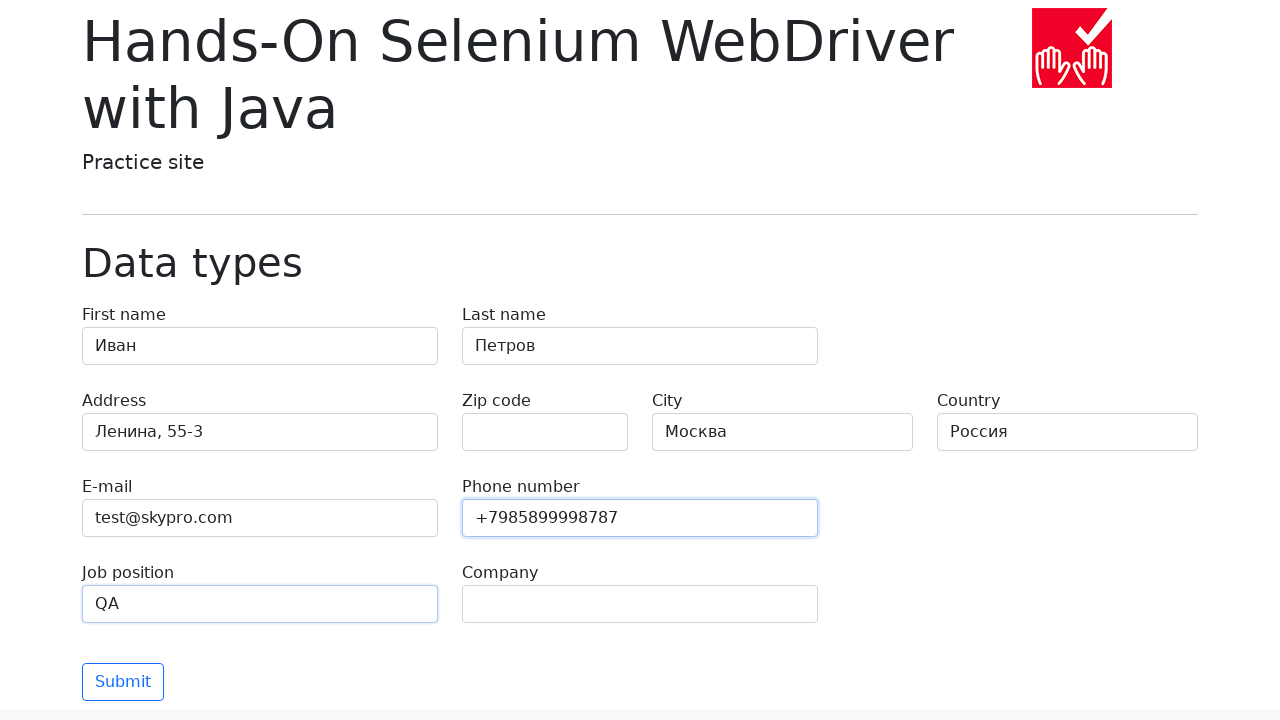

Filled company field with 'SkyPro' on [name='company']
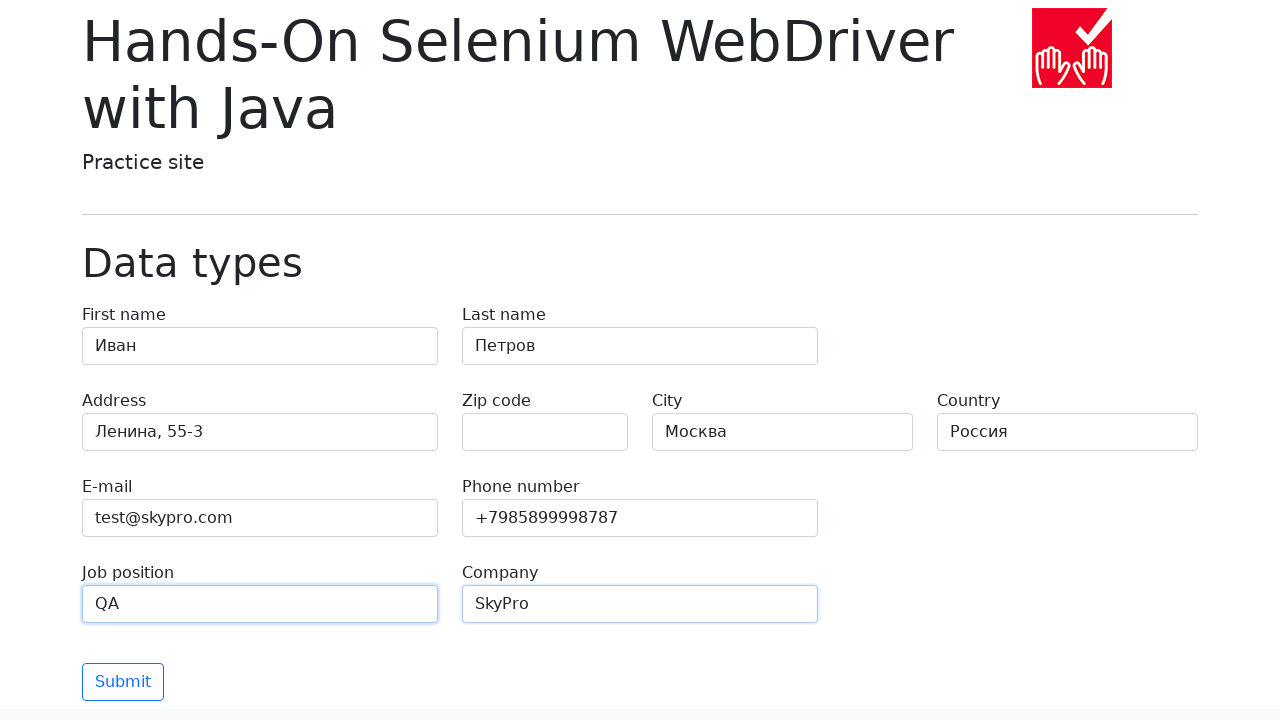

Clicked submit button to submit form at (123, 682) on .btn.btn-outline-primary.mt-3
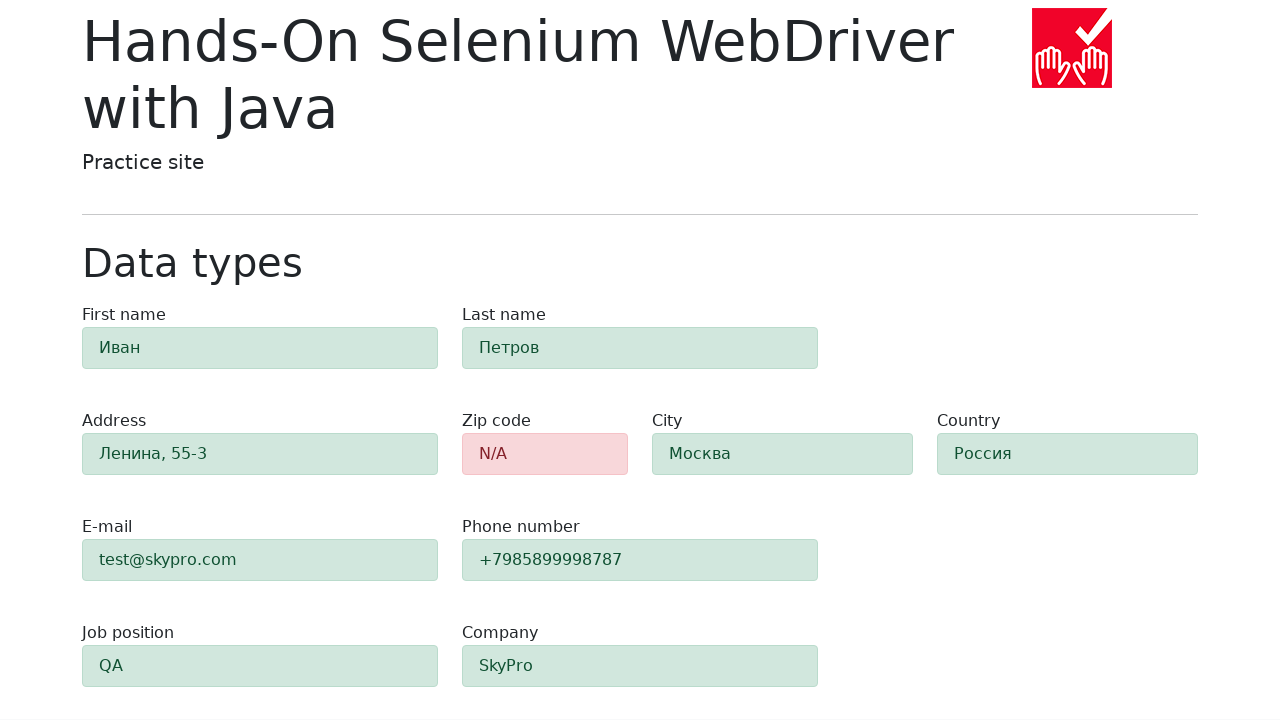

Waited for form validation to complete
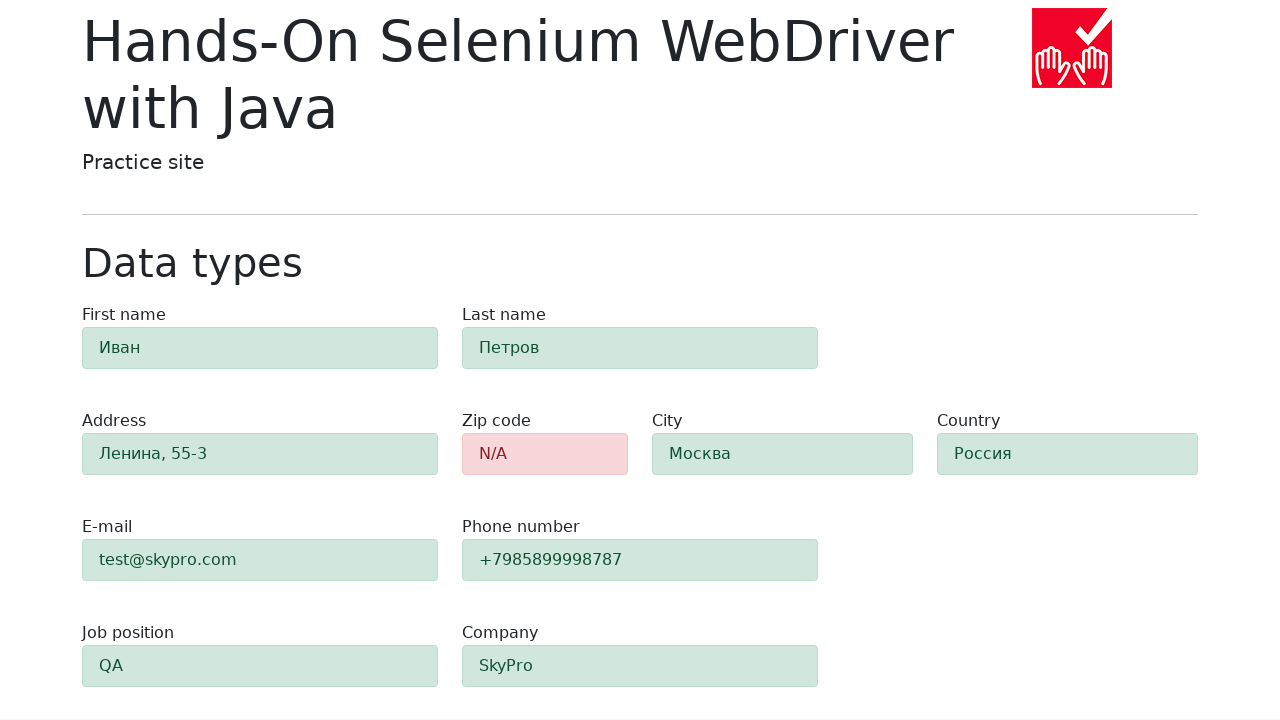

Verified zip-code field has error styling (red background)
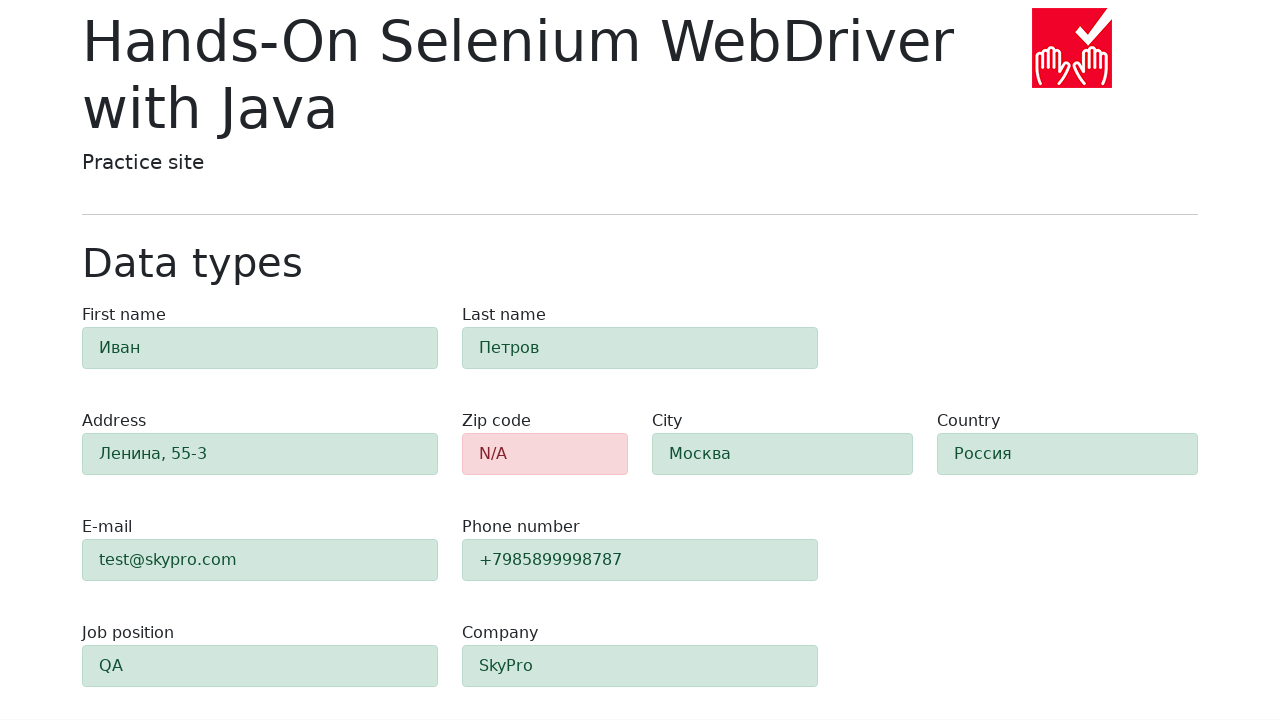

Verified #first-name field has success styling (green background)
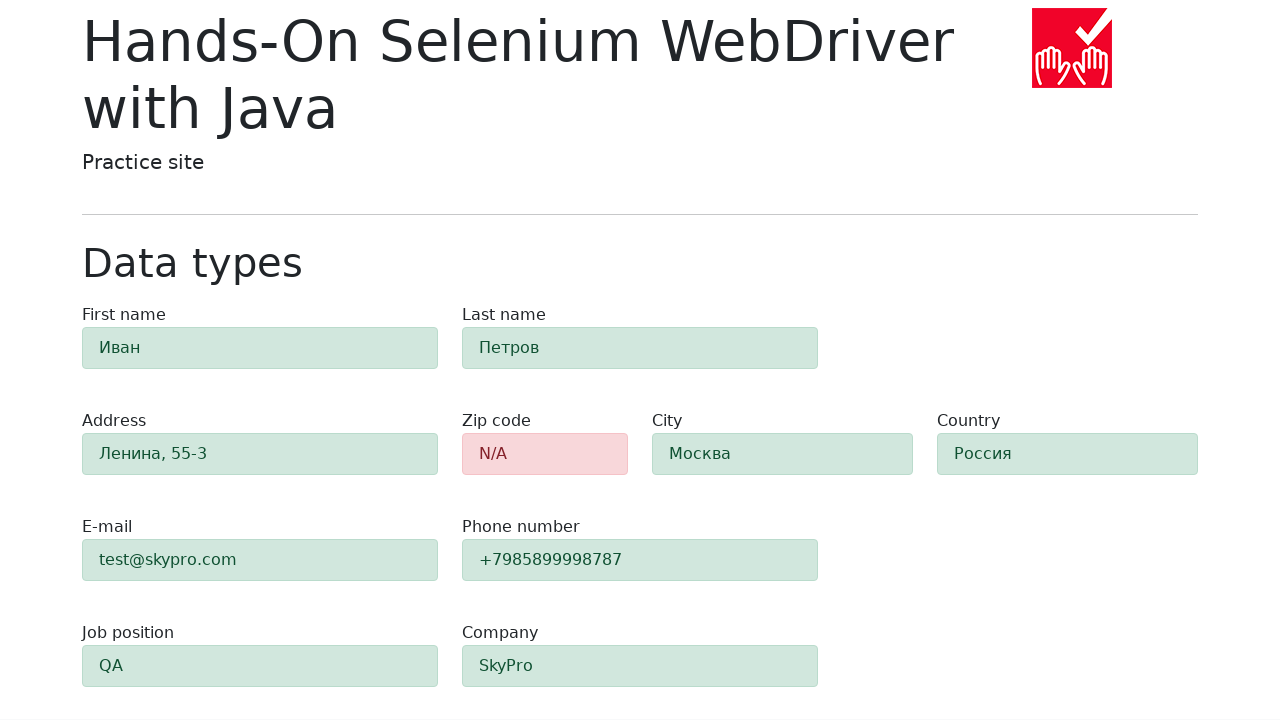

Verified #last-name field has success styling (green background)
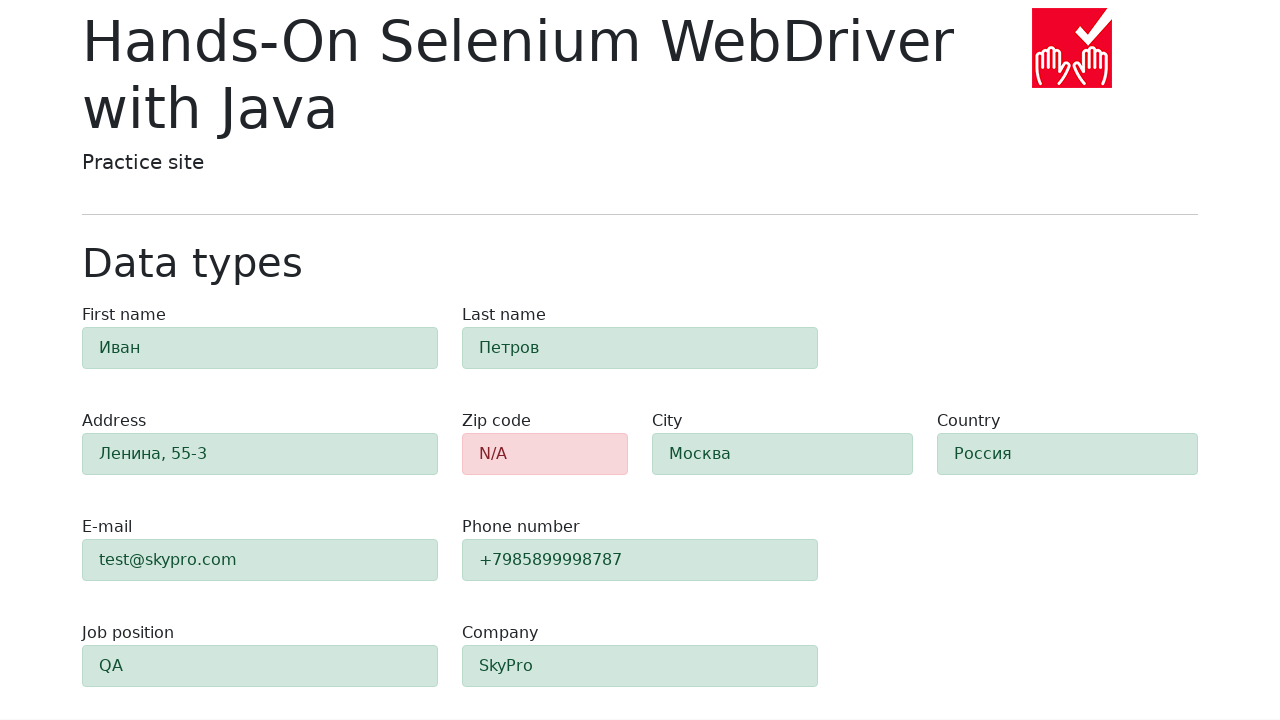

Verified #address field has success styling (green background)
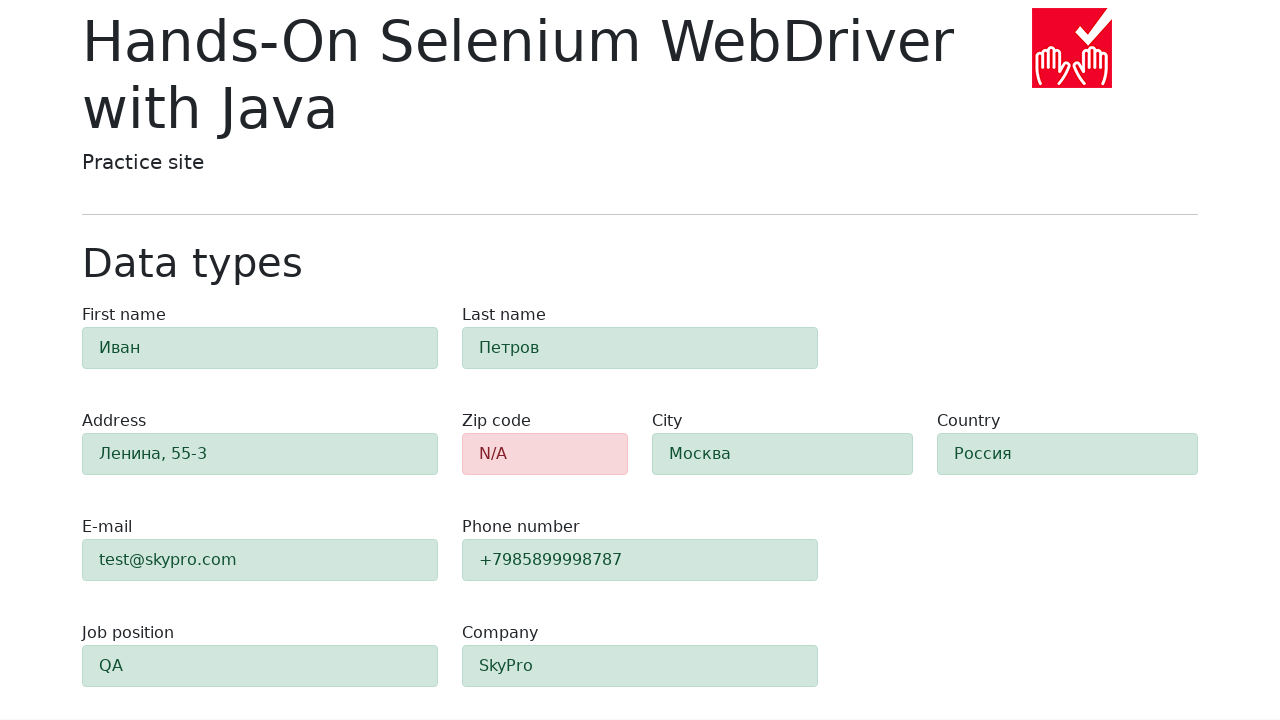

Verified #city field has success styling (green background)
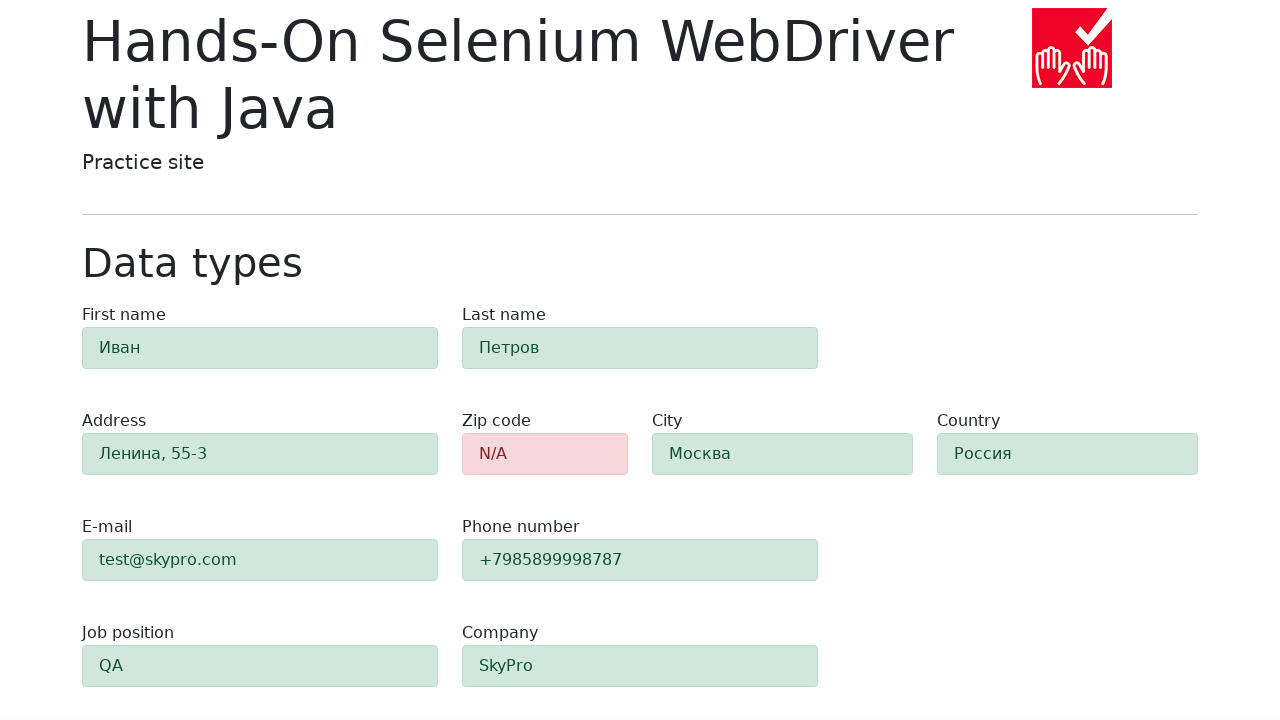

Verified #country field has success styling (green background)
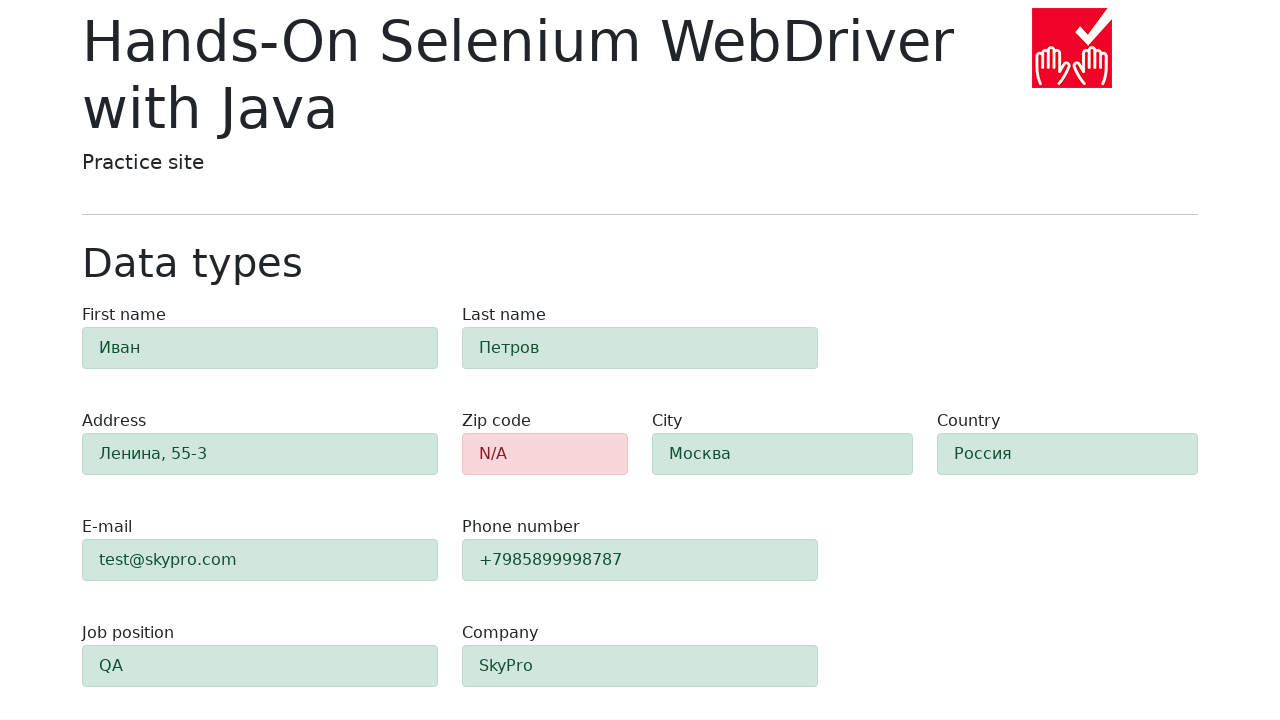

Verified #e-mail field has success styling (green background)
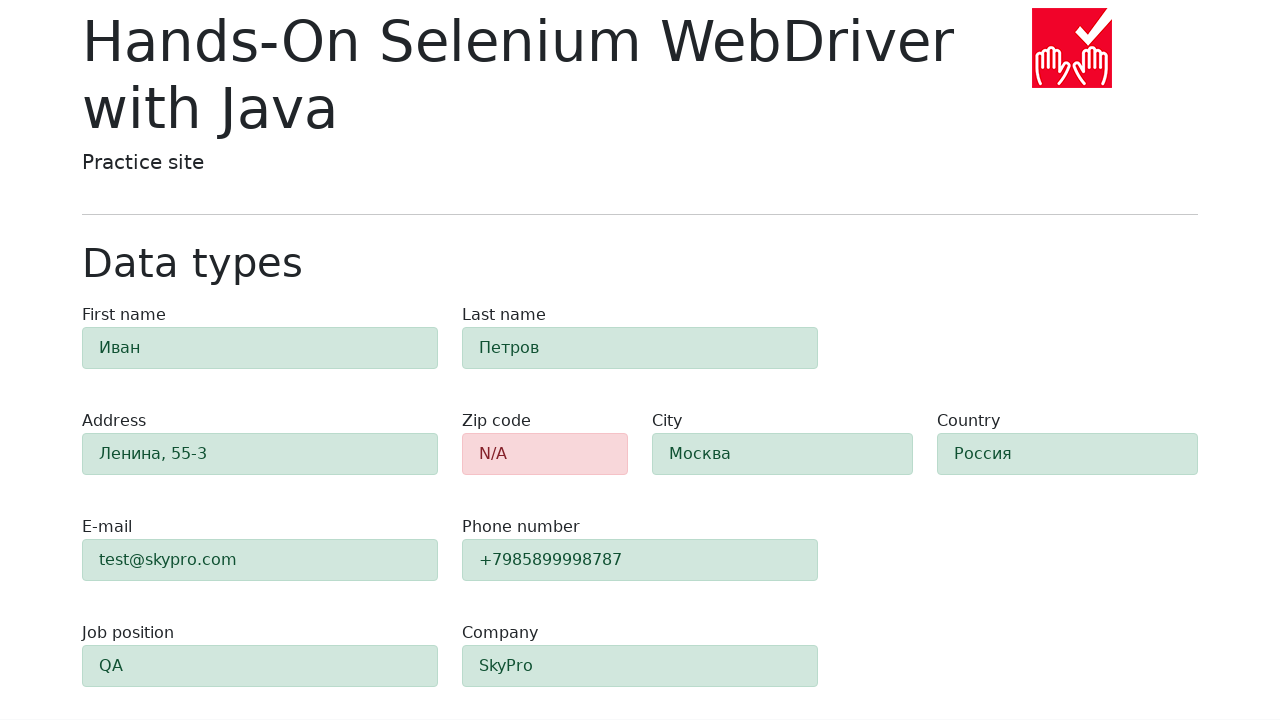

Verified #phone field has success styling (green background)
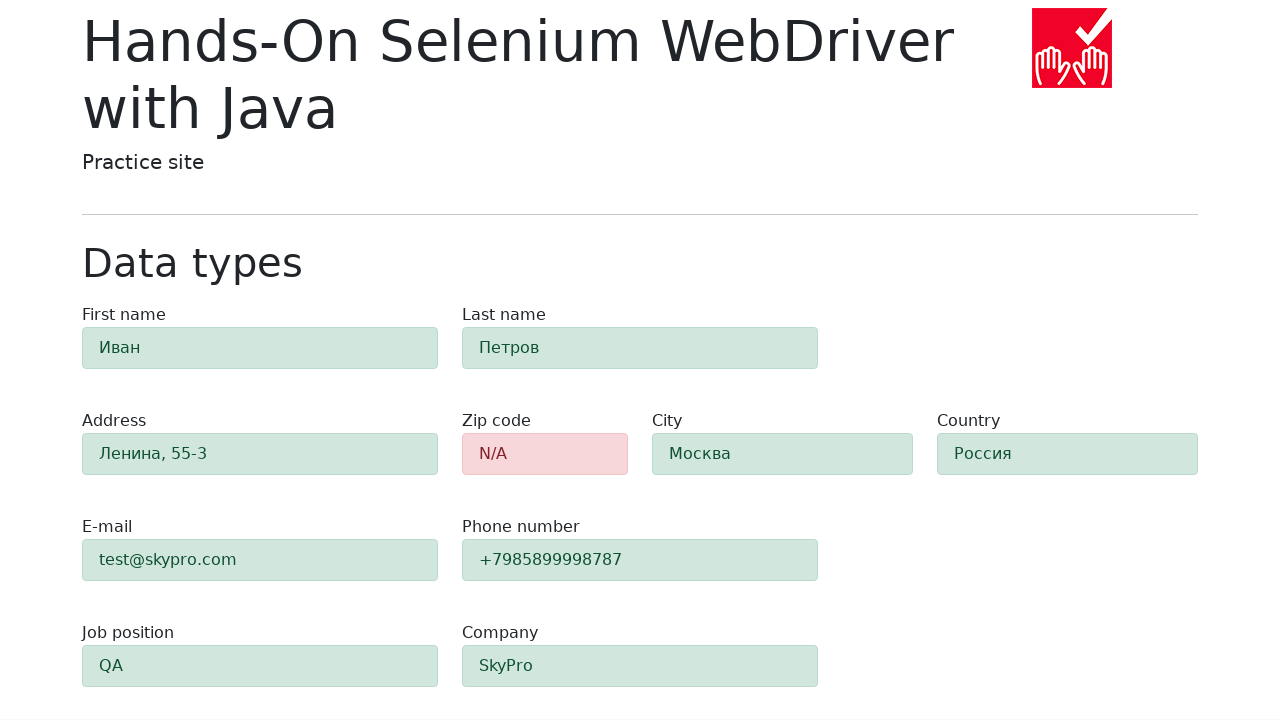

Verified #job-position field has success styling (green background)
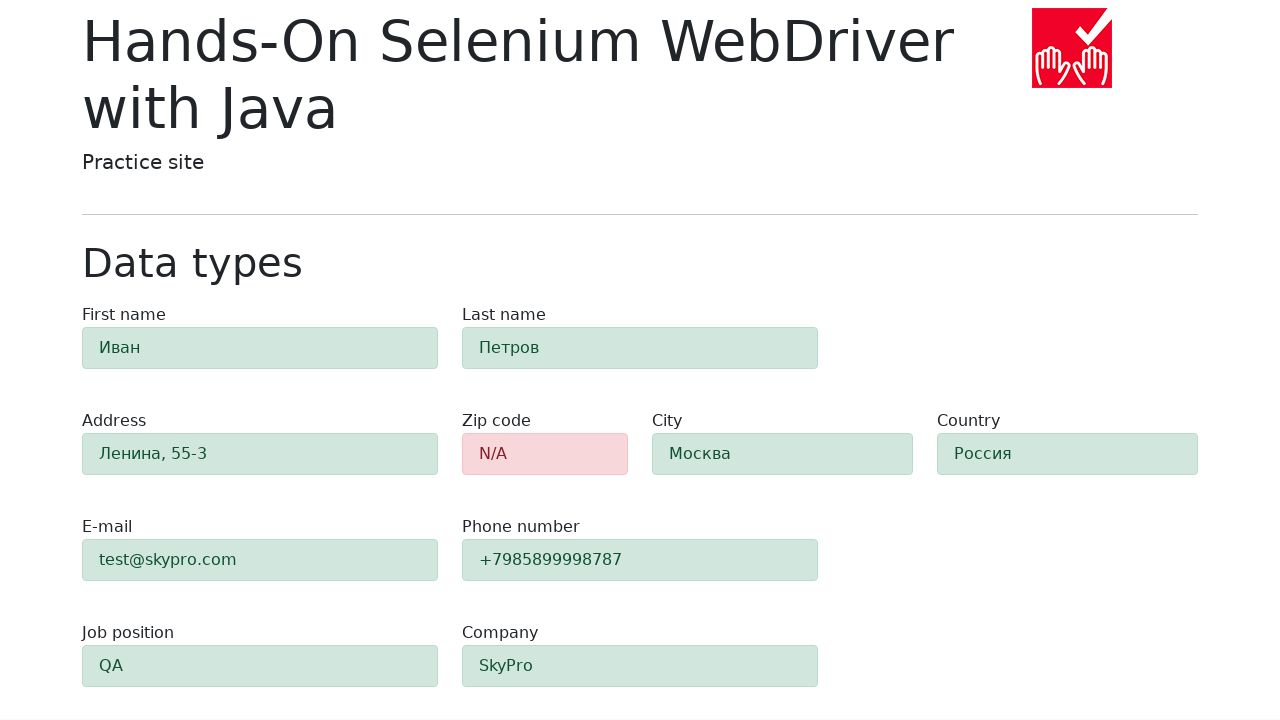

Verified #company field has success styling (green background)
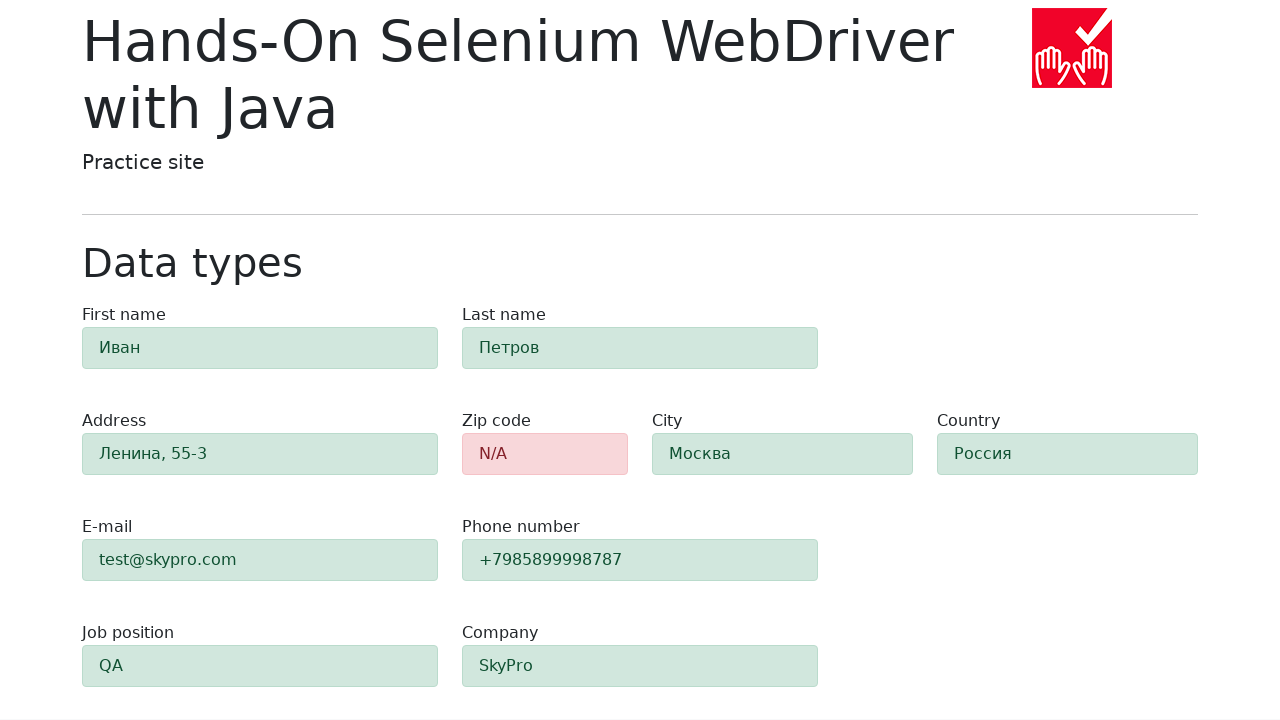

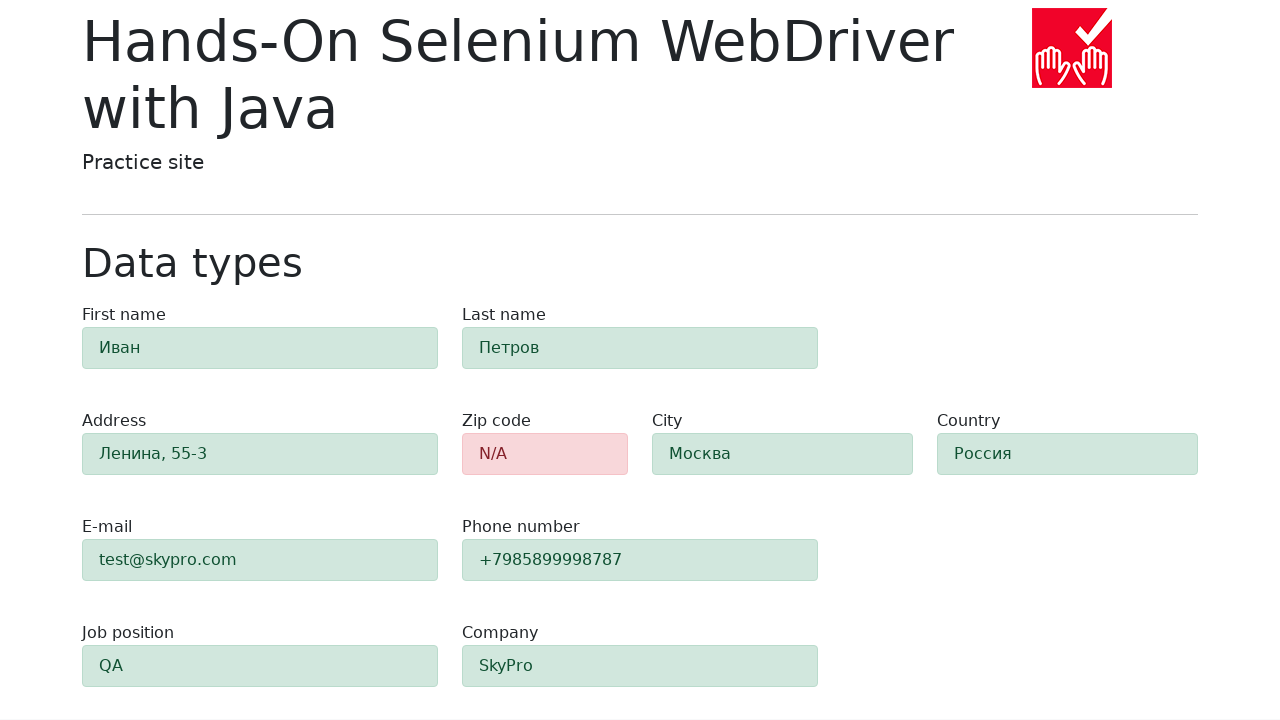